Tests radio button functionality on a practice website by clicking radio buttons, checking enabled/disabled states, verifying which options are pre-selected, and selecting an age group if none is selected.

Starting URL: https://www.leafground.com/radio.xhtml

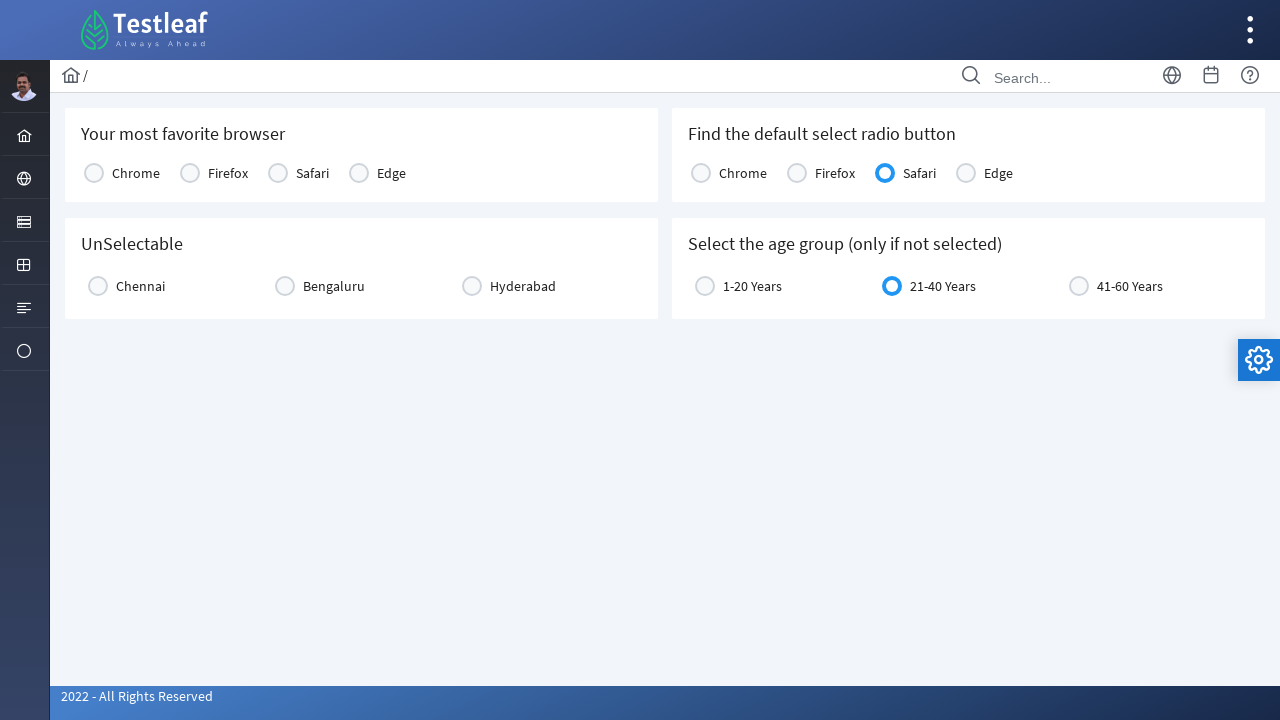

Clicked on the first radio button (console option) at (136, 173) on label[for='j_idt87:console1:0']
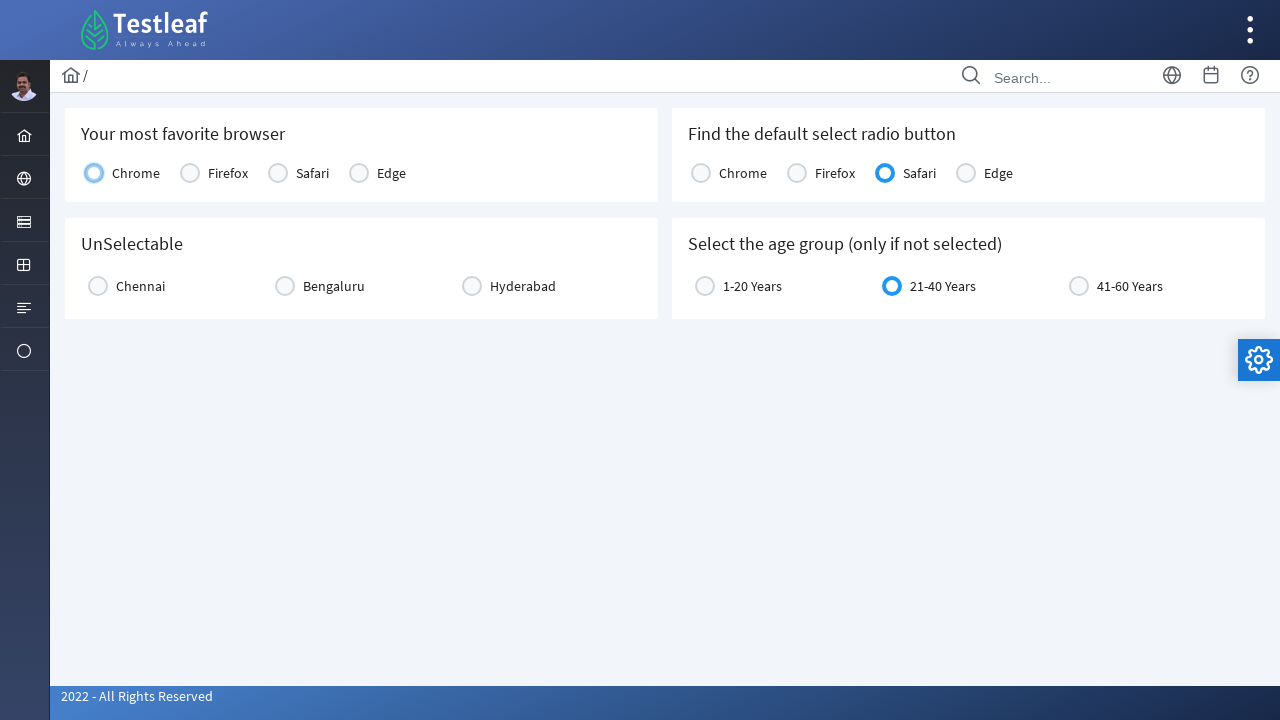

Checked if Chennai city button is enabled
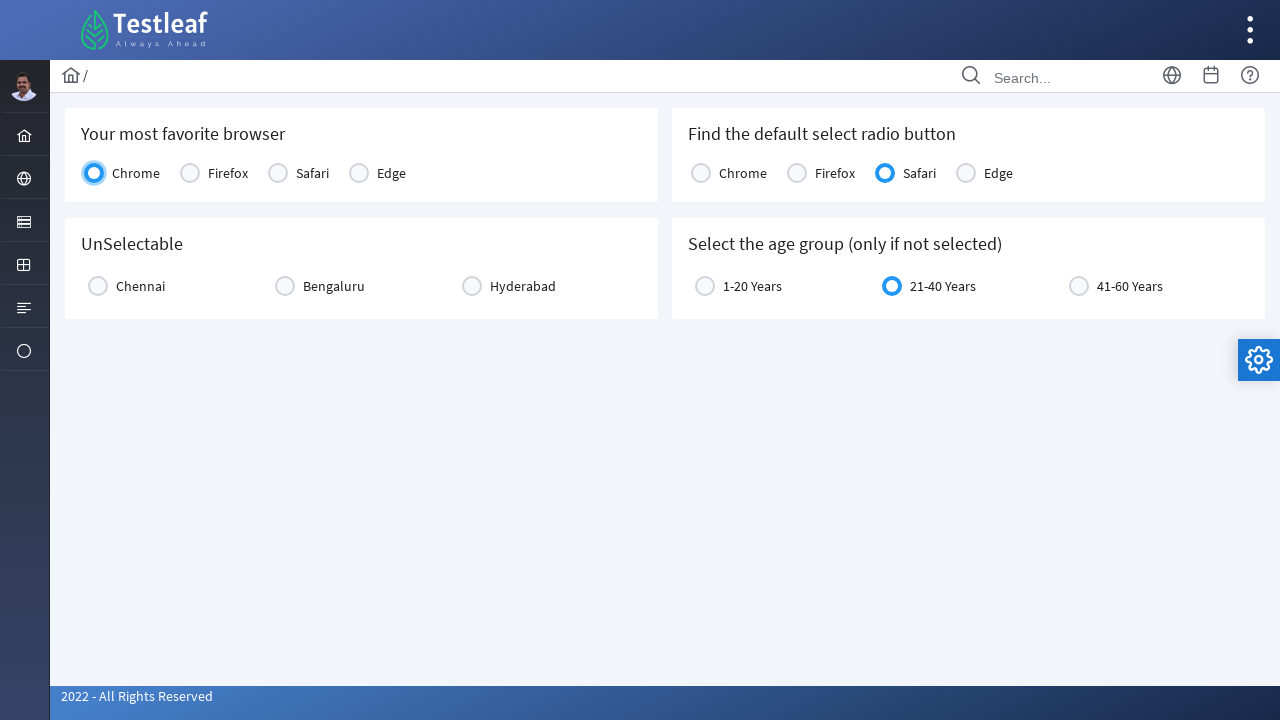

Checked if Bengaluru city button is enabled
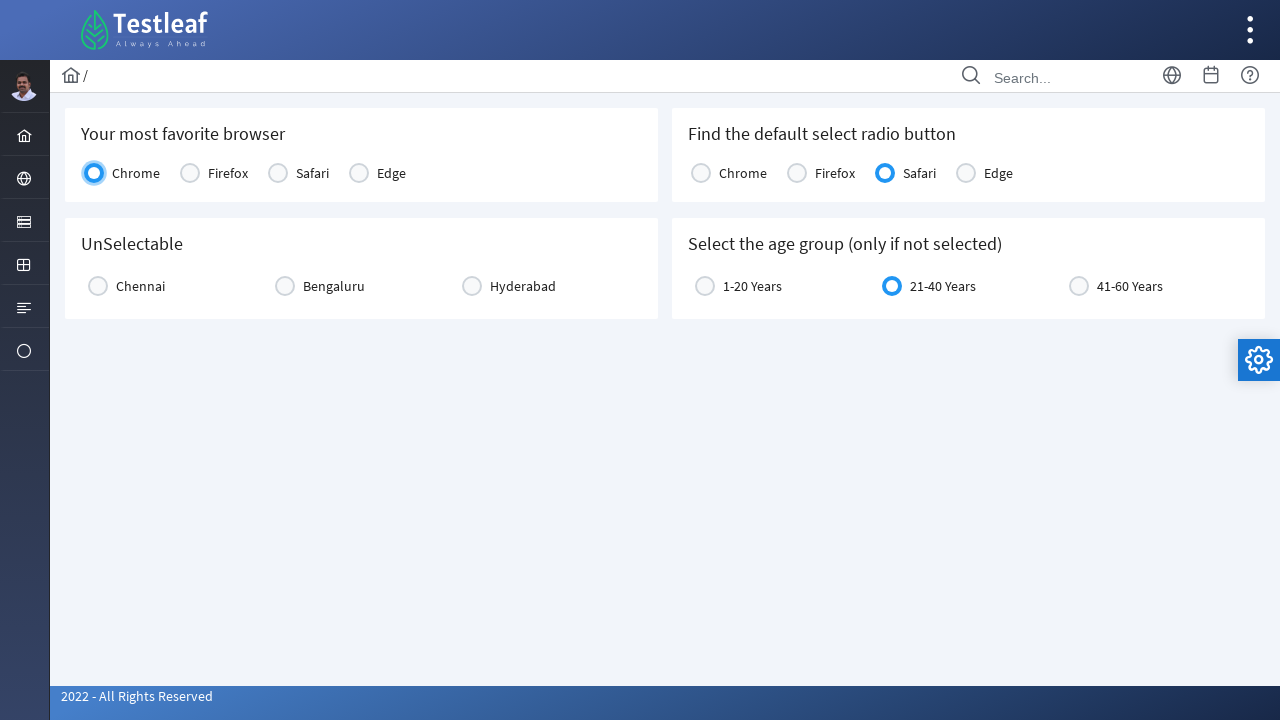

Checked if Hyderabad city button is enabled
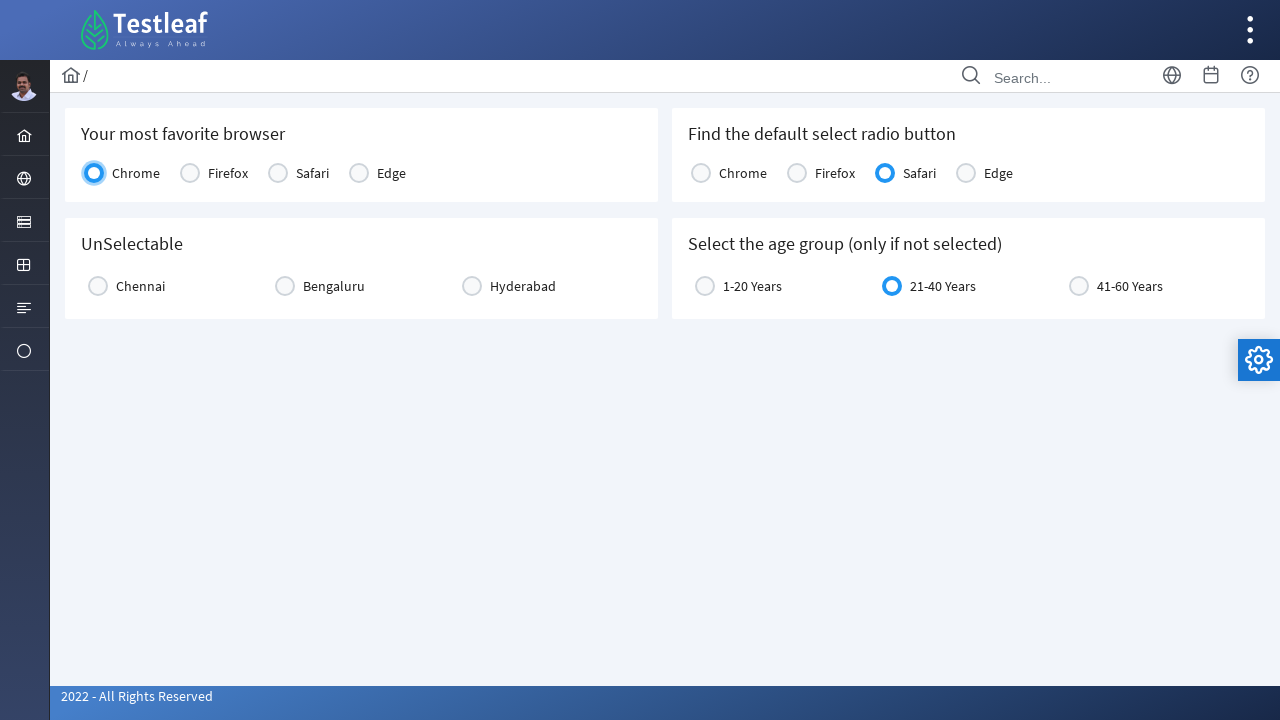

Retrieved Chrome radio button class attribute
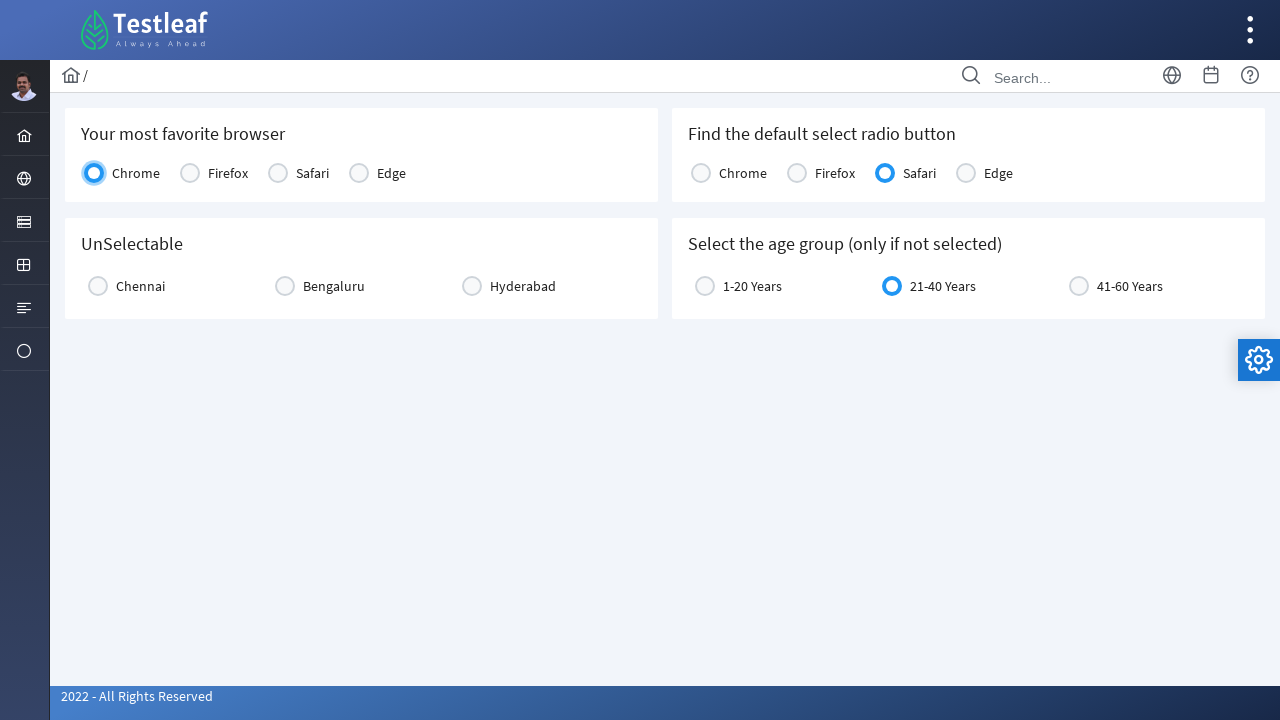

Retrieved Firefox radio button class attribute
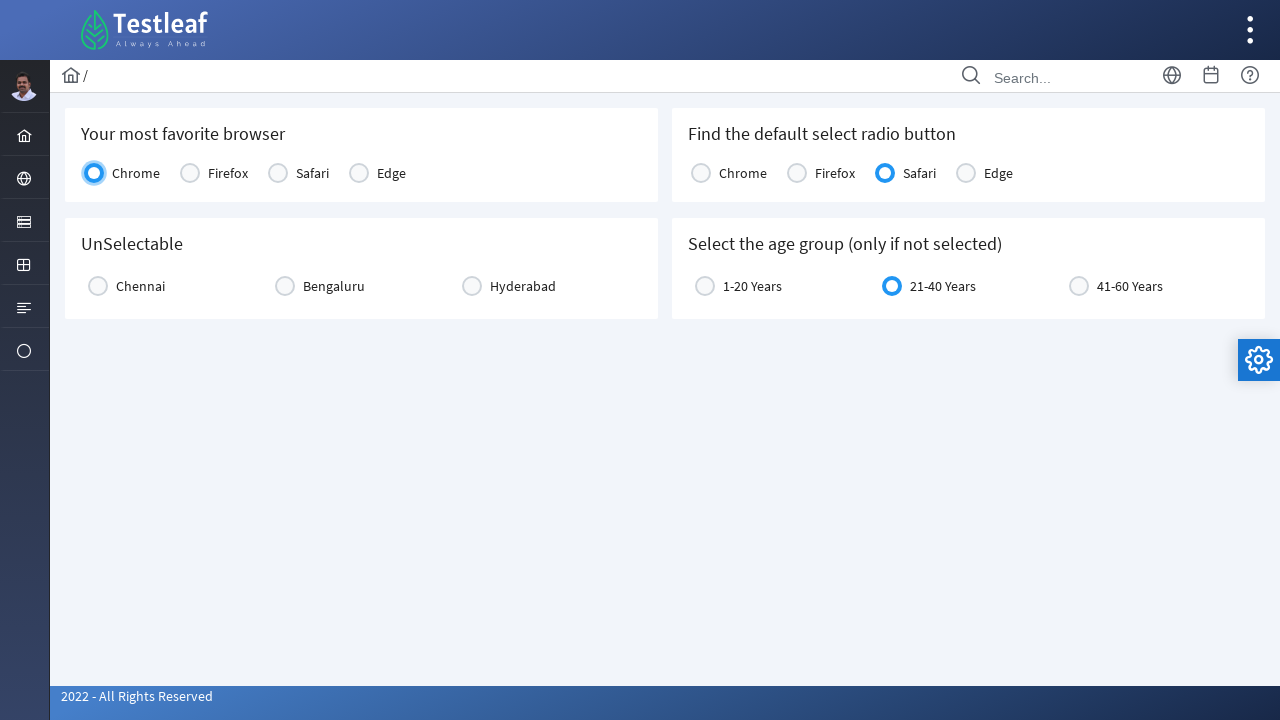

Retrieved Safari radio button class attribute
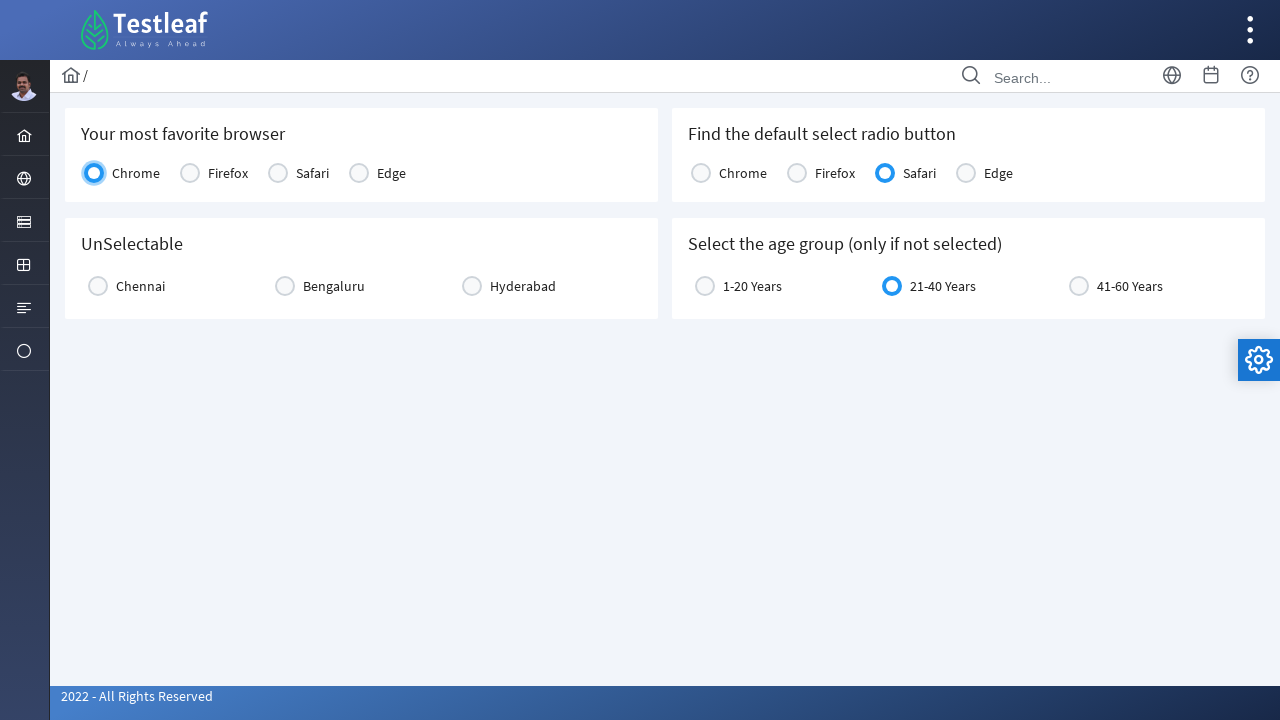

Retrieved Edge radio button class attribute
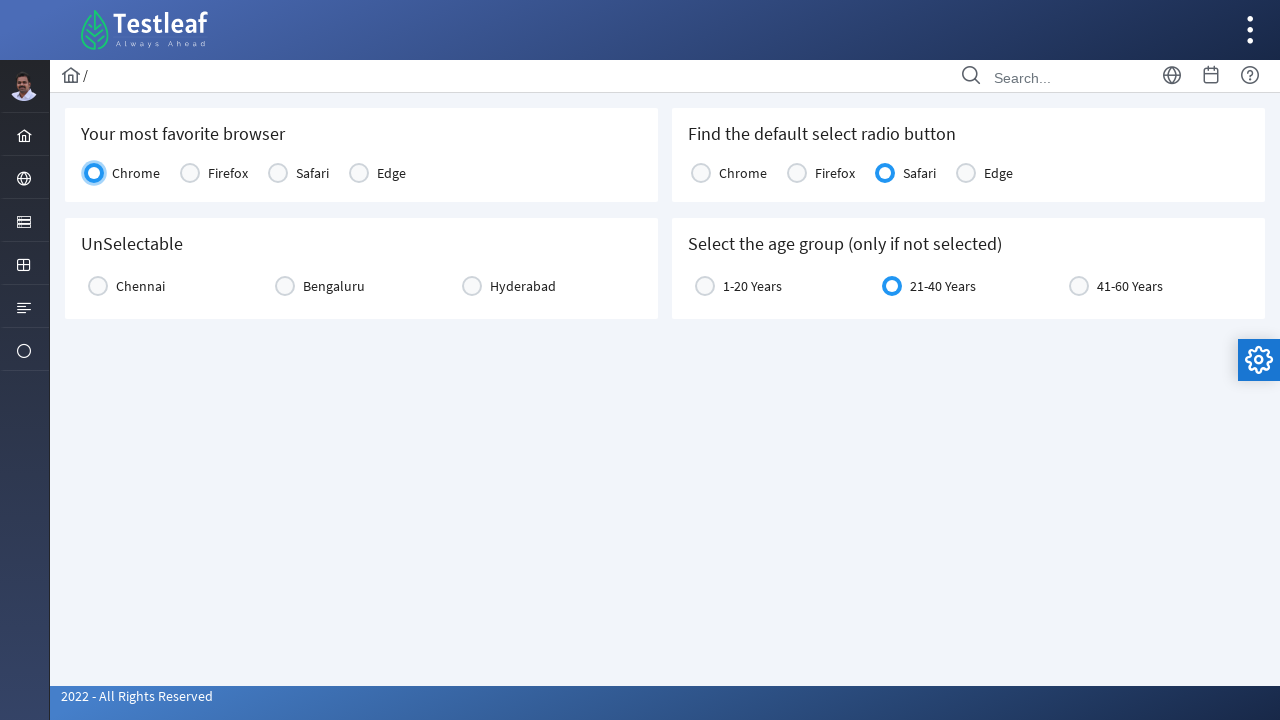

Retrieved age group 1 radio button class attribute
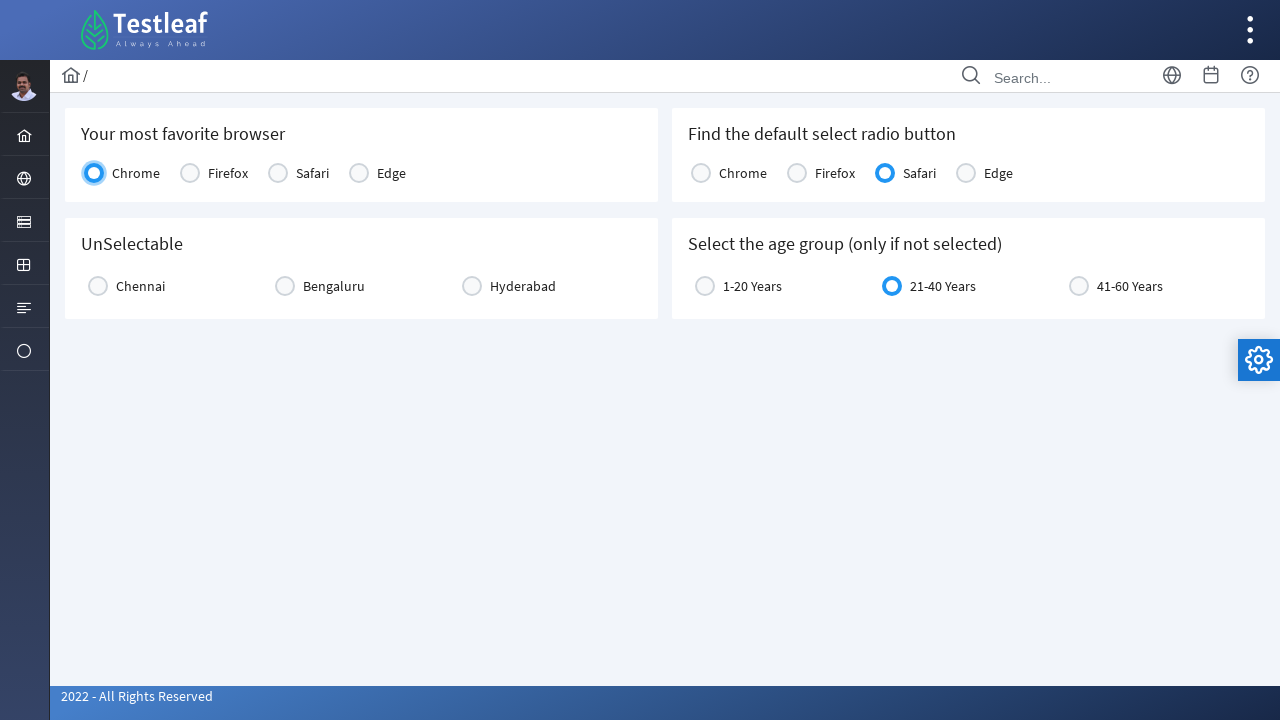

Retrieved age group 2 radio button class attribute
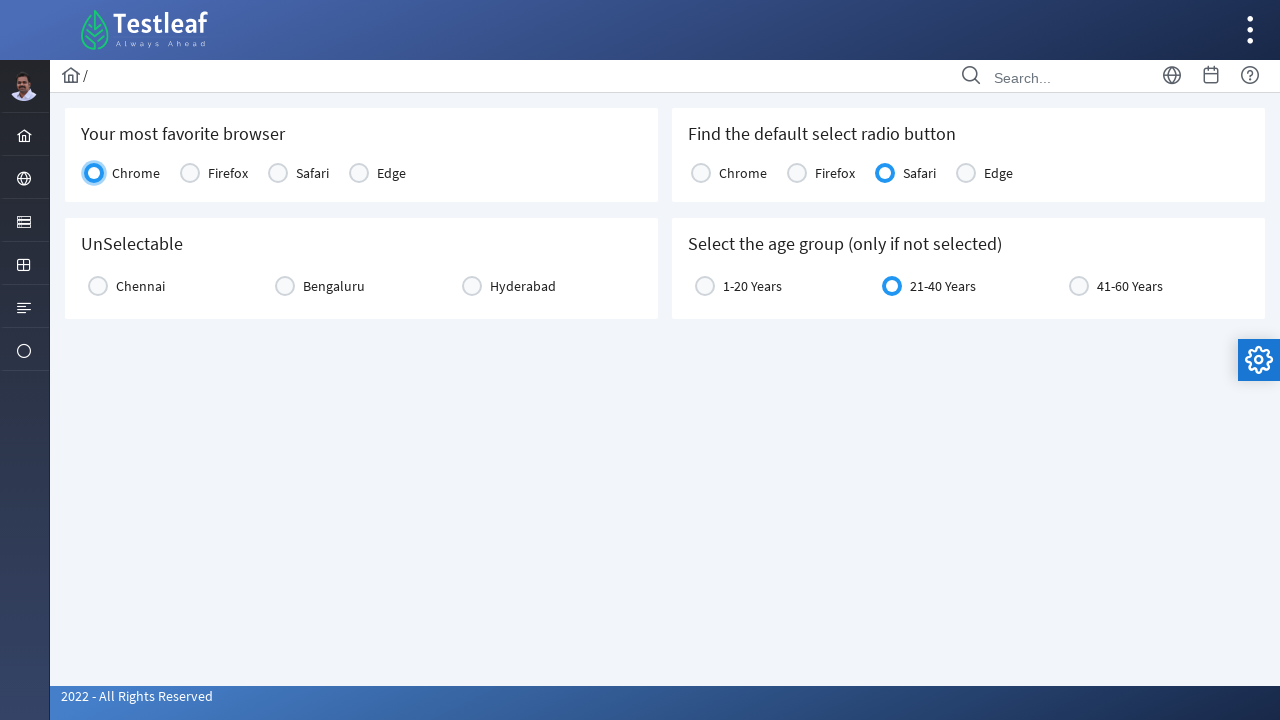

Retrieved age group 3 radio button class attribute
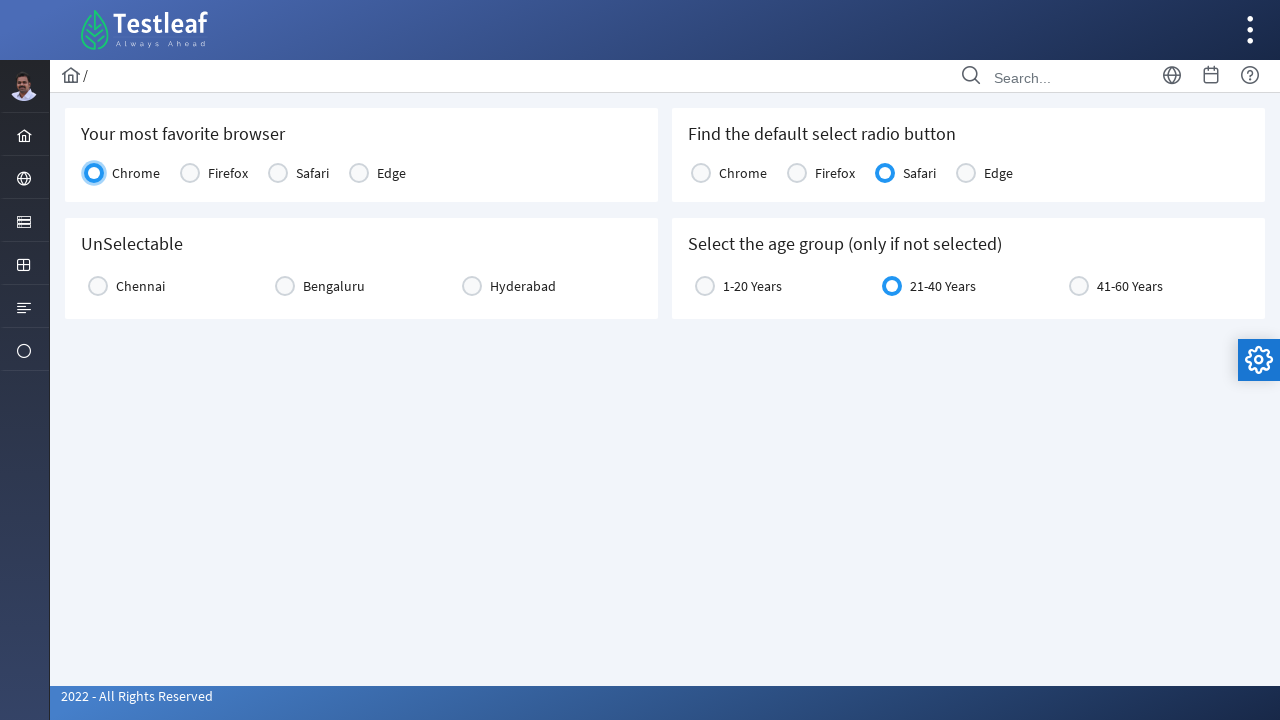

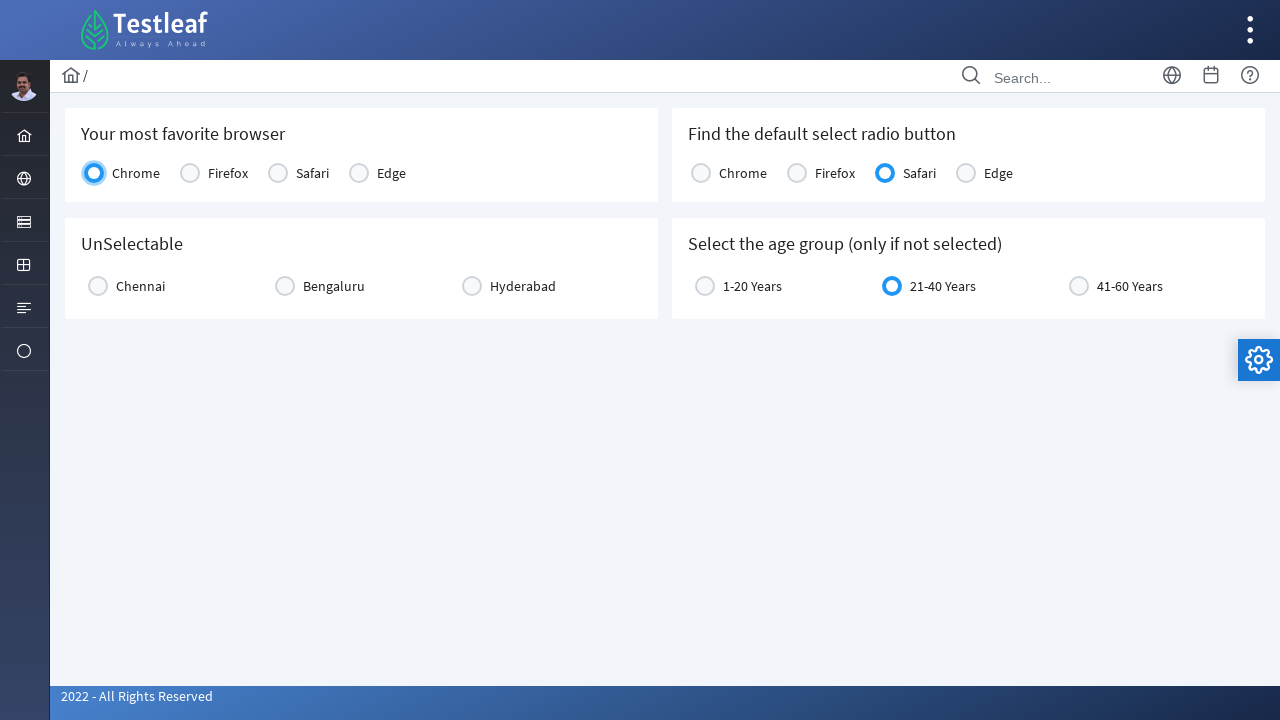